Tests e-commerce cart functionality by adding specific vegetables (Cucumber, Brocolli, Beetroot) to cart, proceeding to checkout, and applying a promo code

Starting URL: https://rahulshettyacademy.com/seleniumPractise/

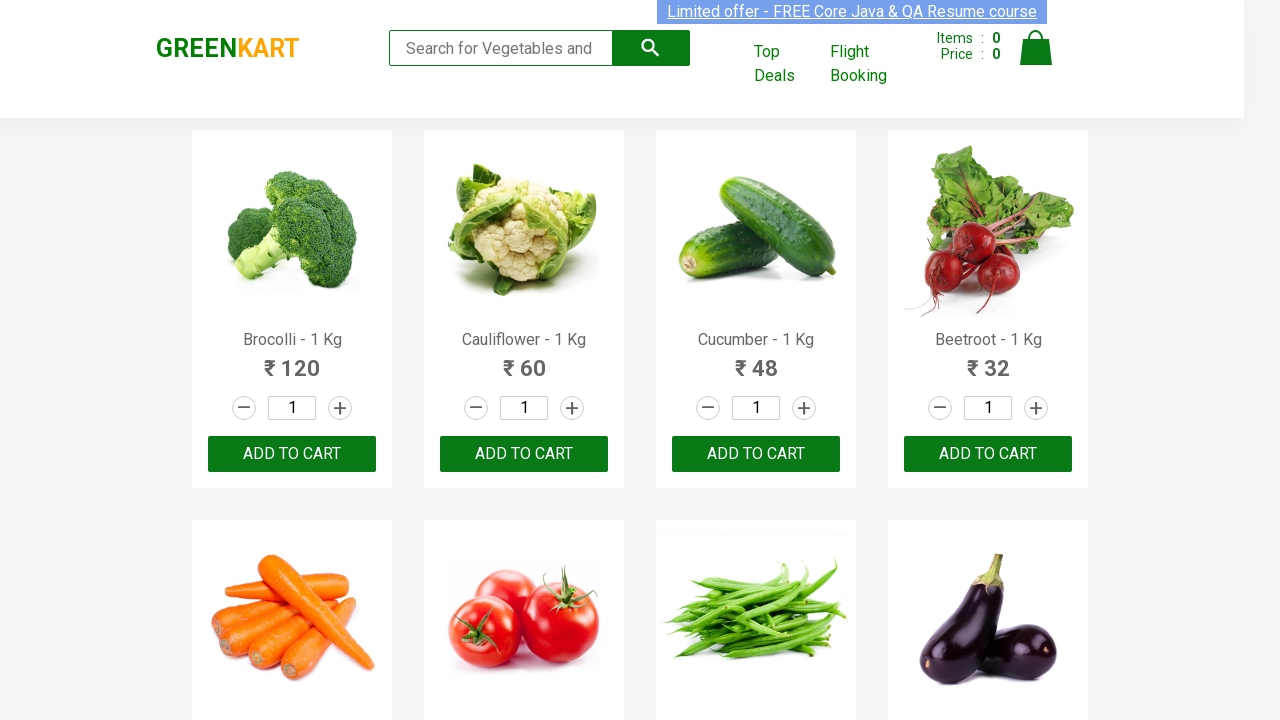

Waited for product names to load on the page
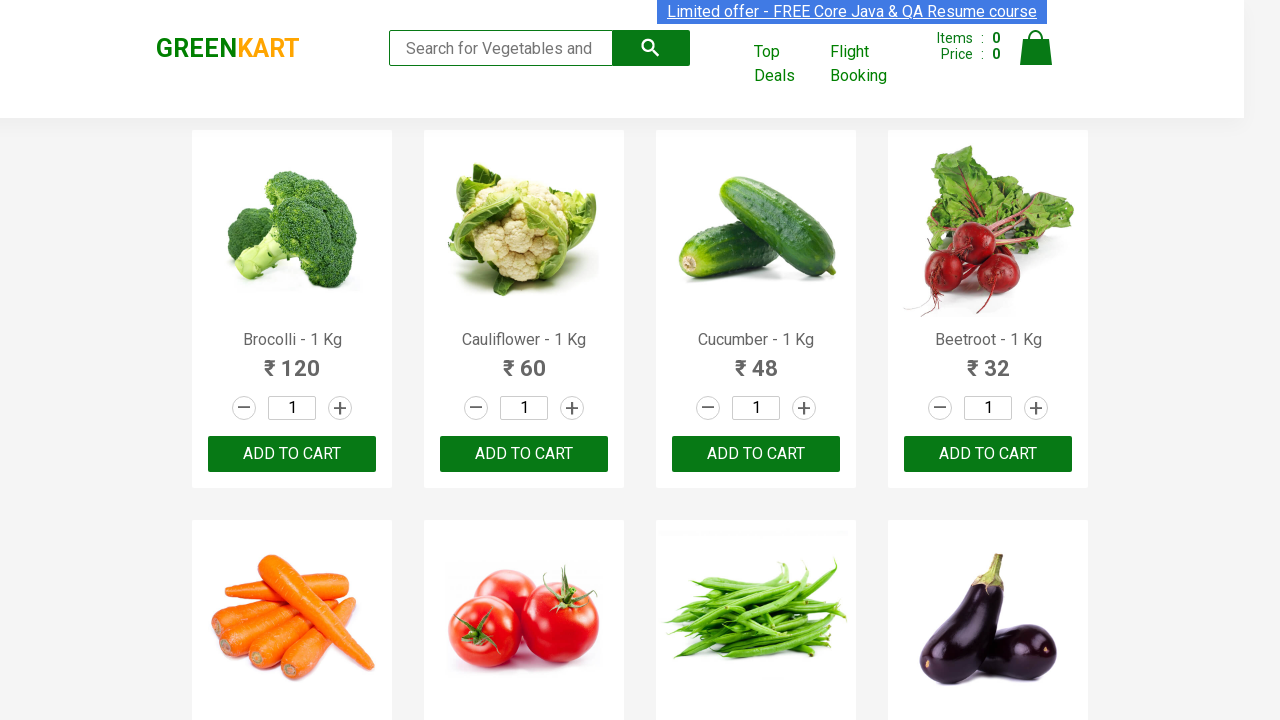

Added Brocolli to cart at (292, 454) on xpath=//div[@class='product-action']/button >> nth=0
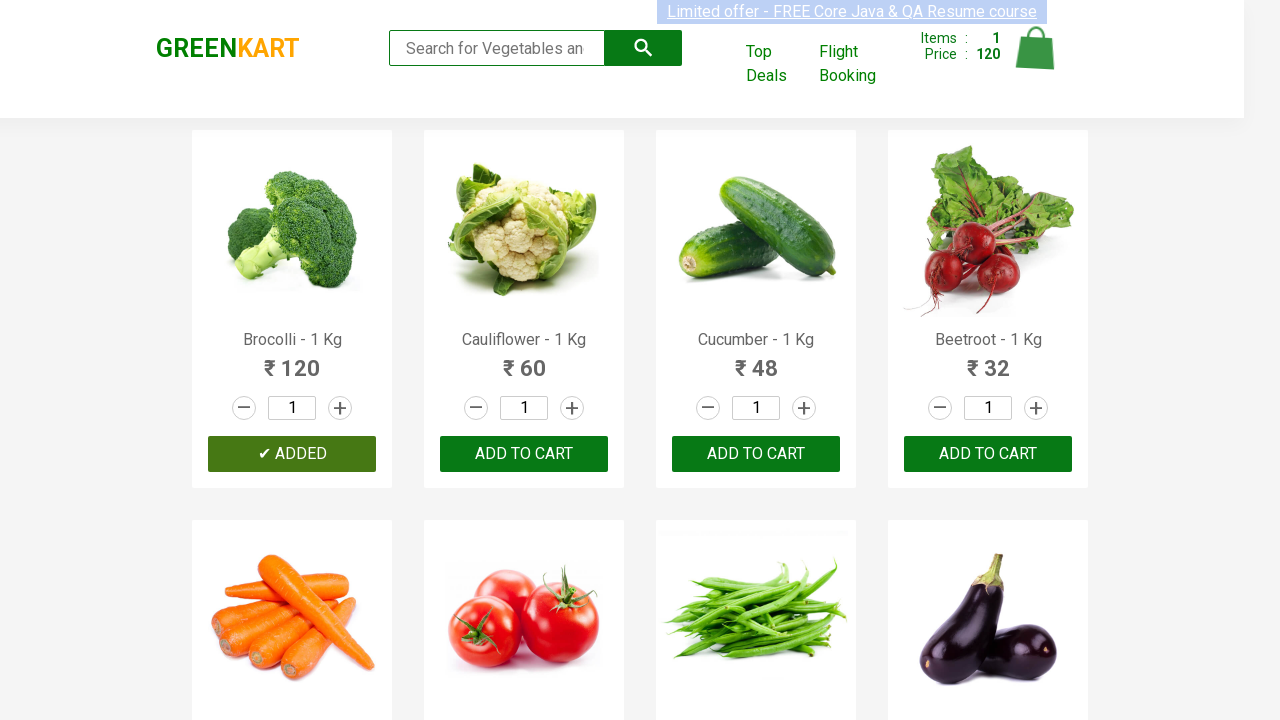

Added Cucumber to cart at (756, 454) on xpath=//div[@class='product-action']/button >> nth=2
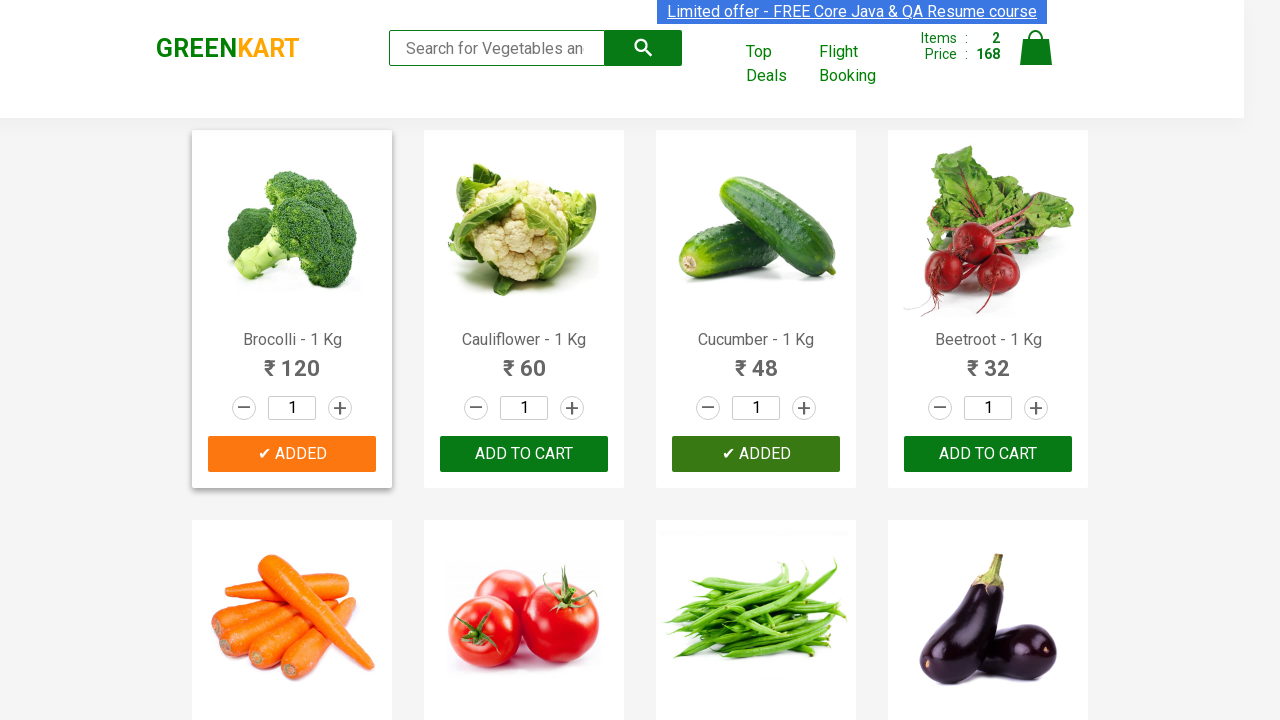

Added Beetroot to cart at (988, 454) on xpath=//div[@class='product-action']/button >> nth=3
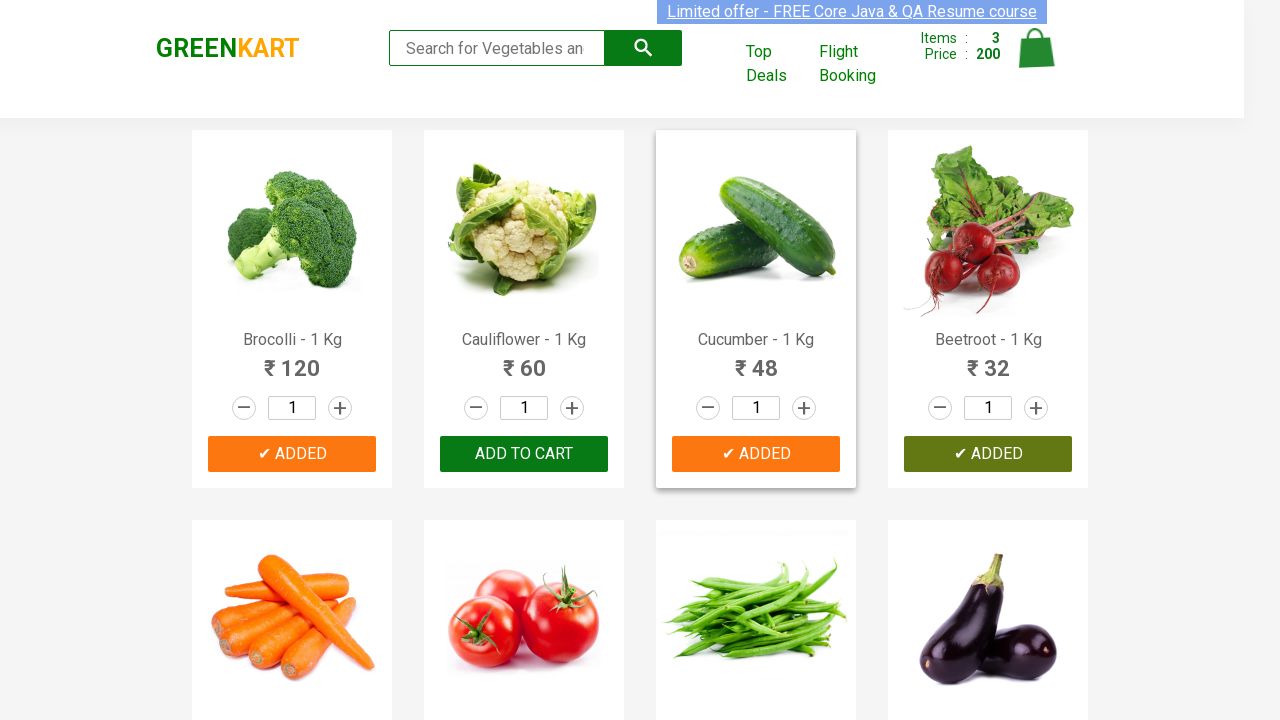

Clicked on cart icon to view cart at (1036, 48) on img[alt='Cart']
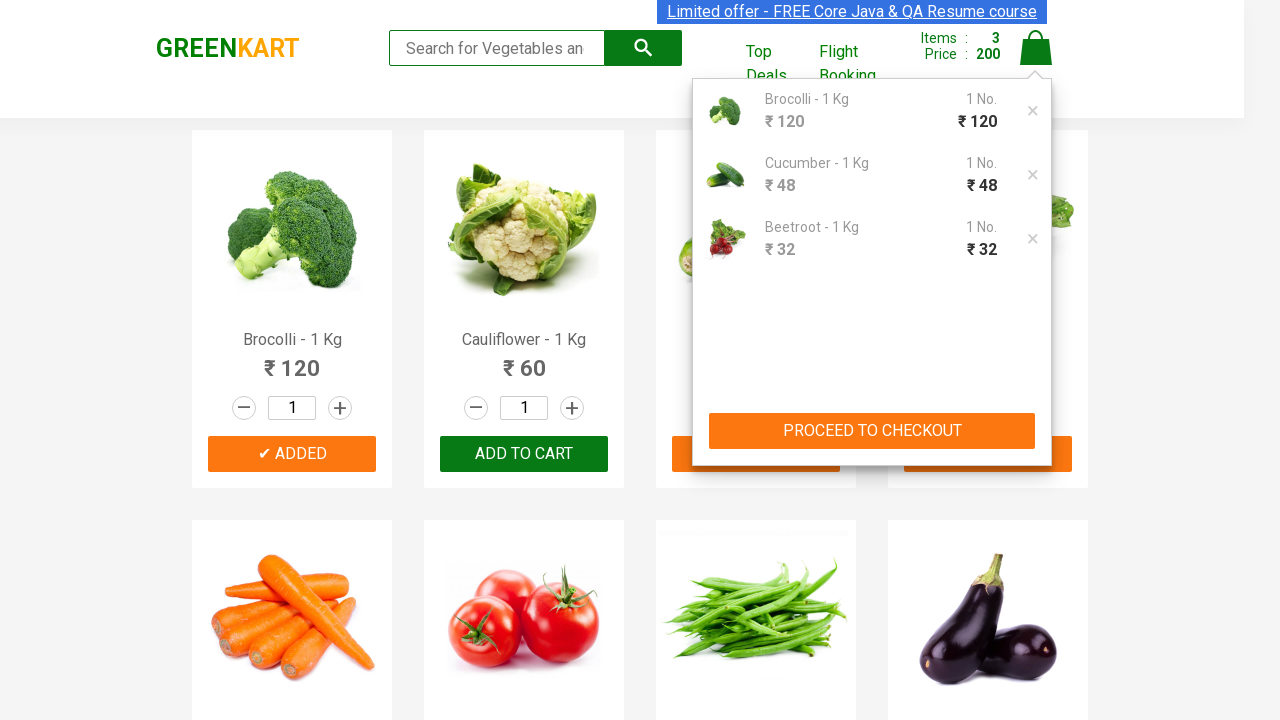

Clicked PROCEED TO CHECKOUT button at (872, 431) on xpath=//button[contains(text(),'PROCEED TO CHECKOUT')]
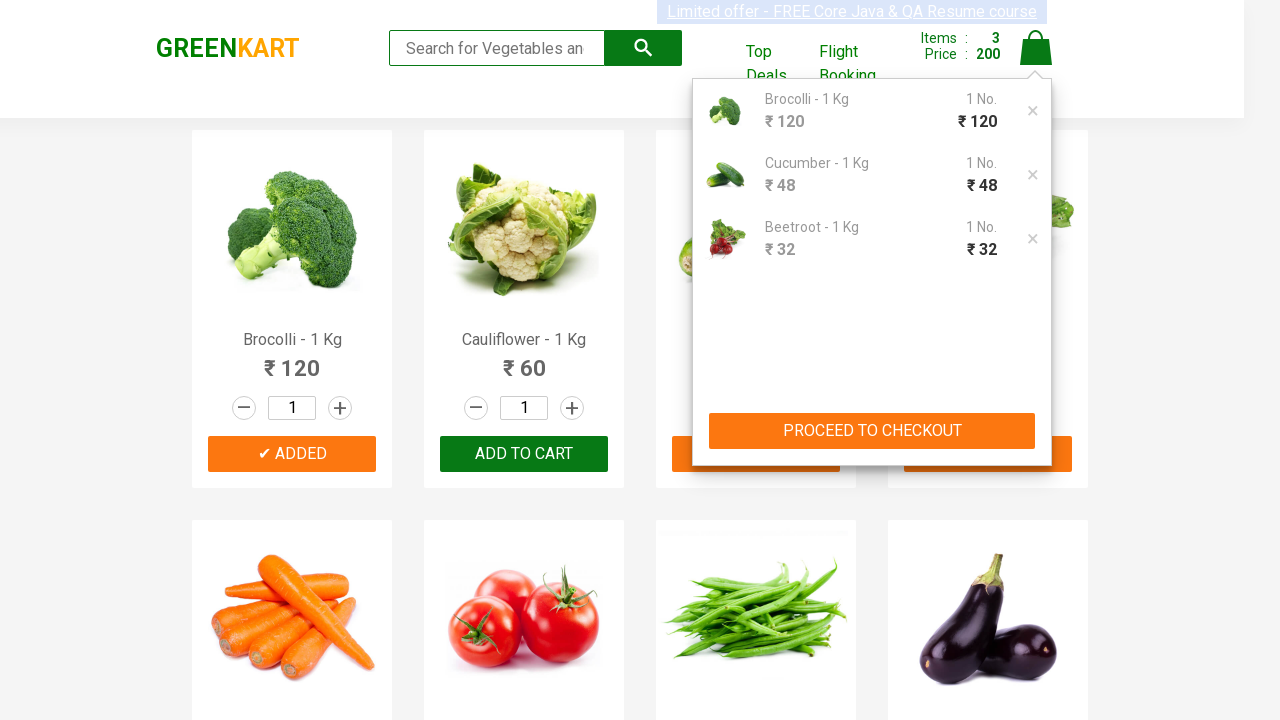

Promo code input field loaded
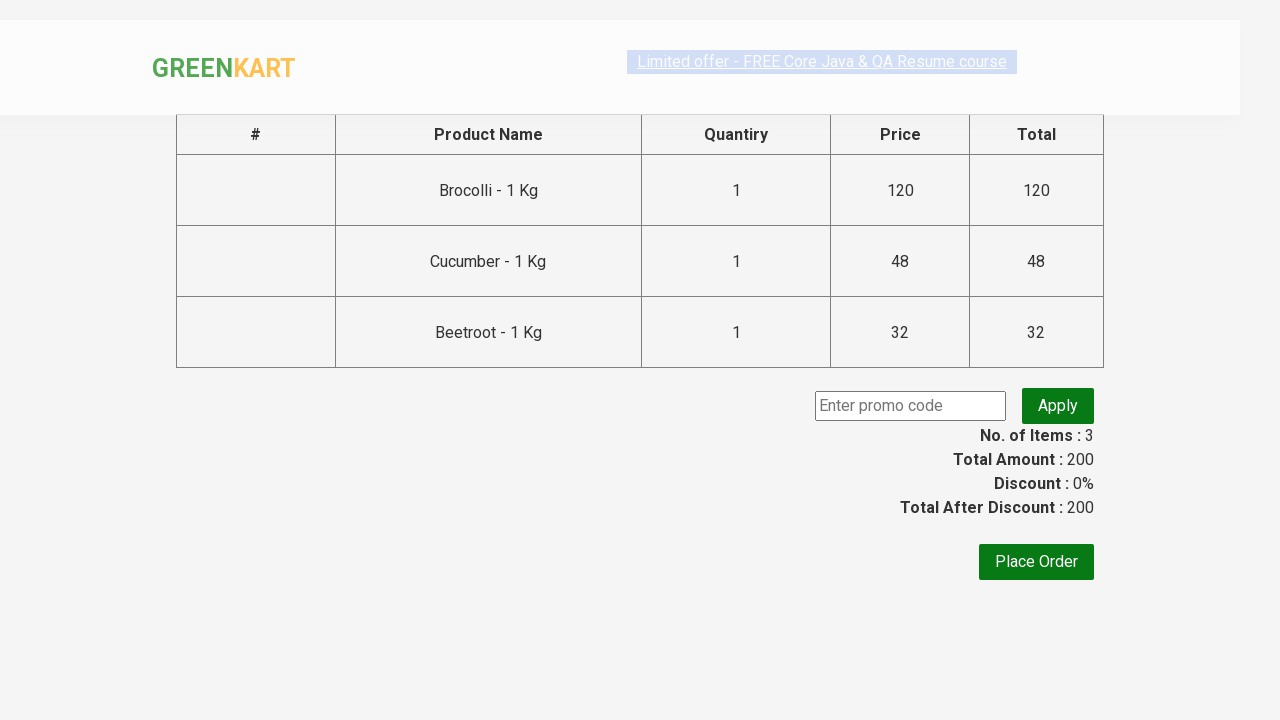

Entered promo code 'rahulshettyacademy' in the promo code field on input.promoCode
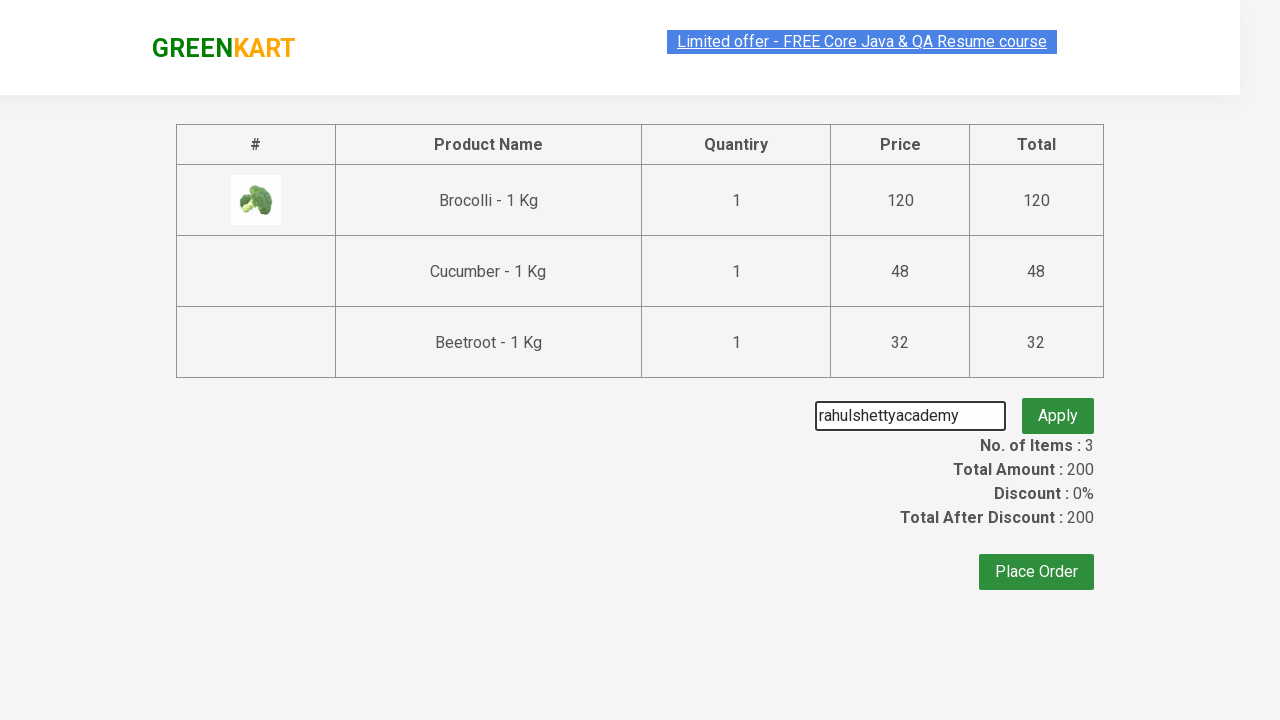

Clicked apply promo button at (1058, 406) on button.promoBtn
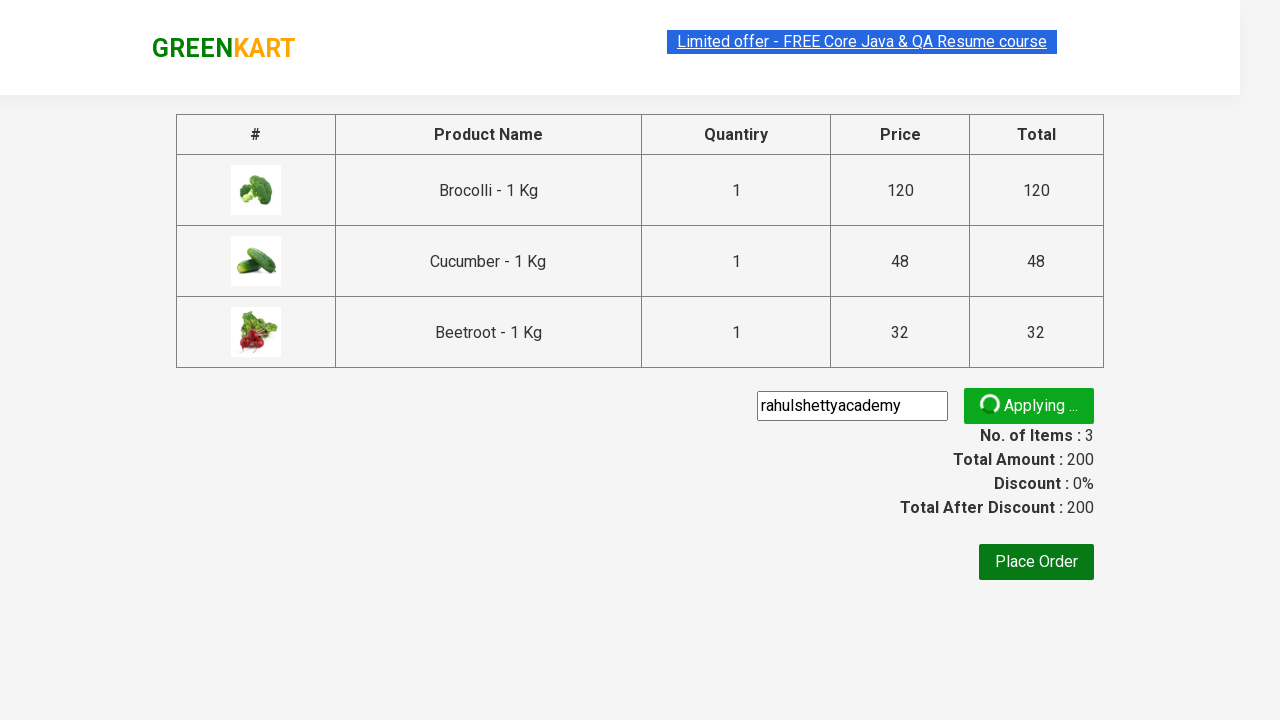

Promo code validation message appeared
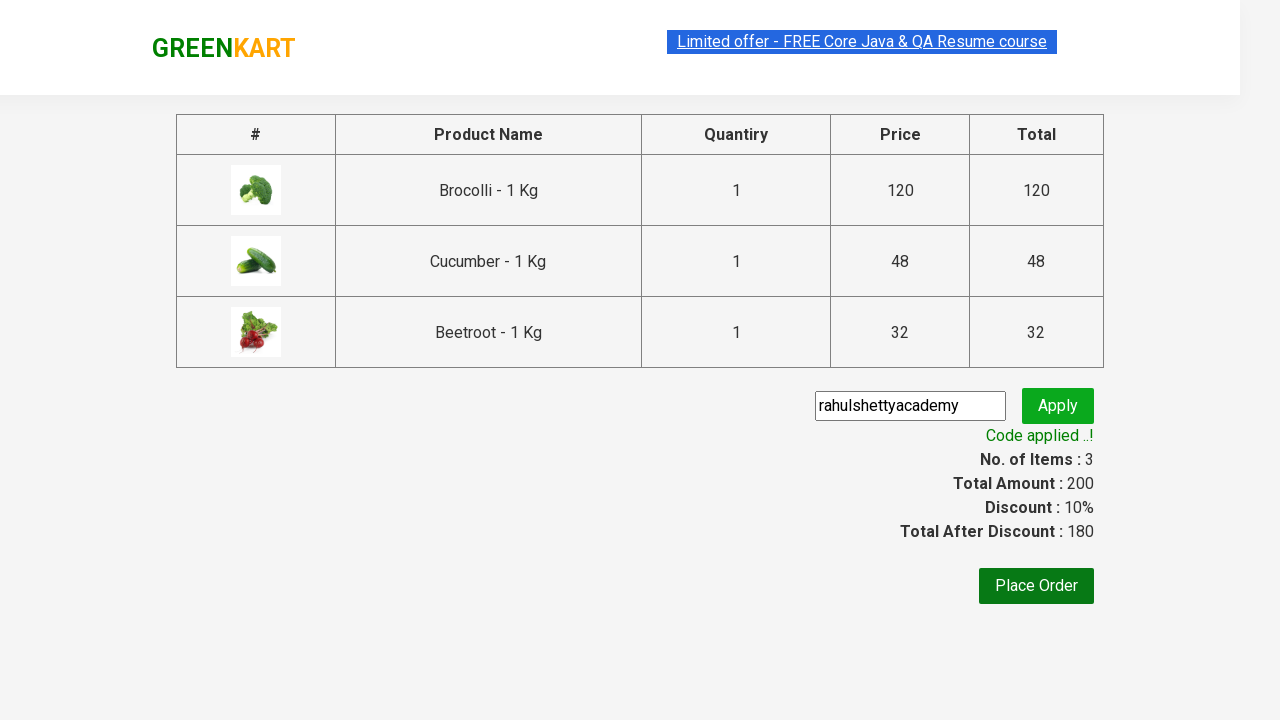

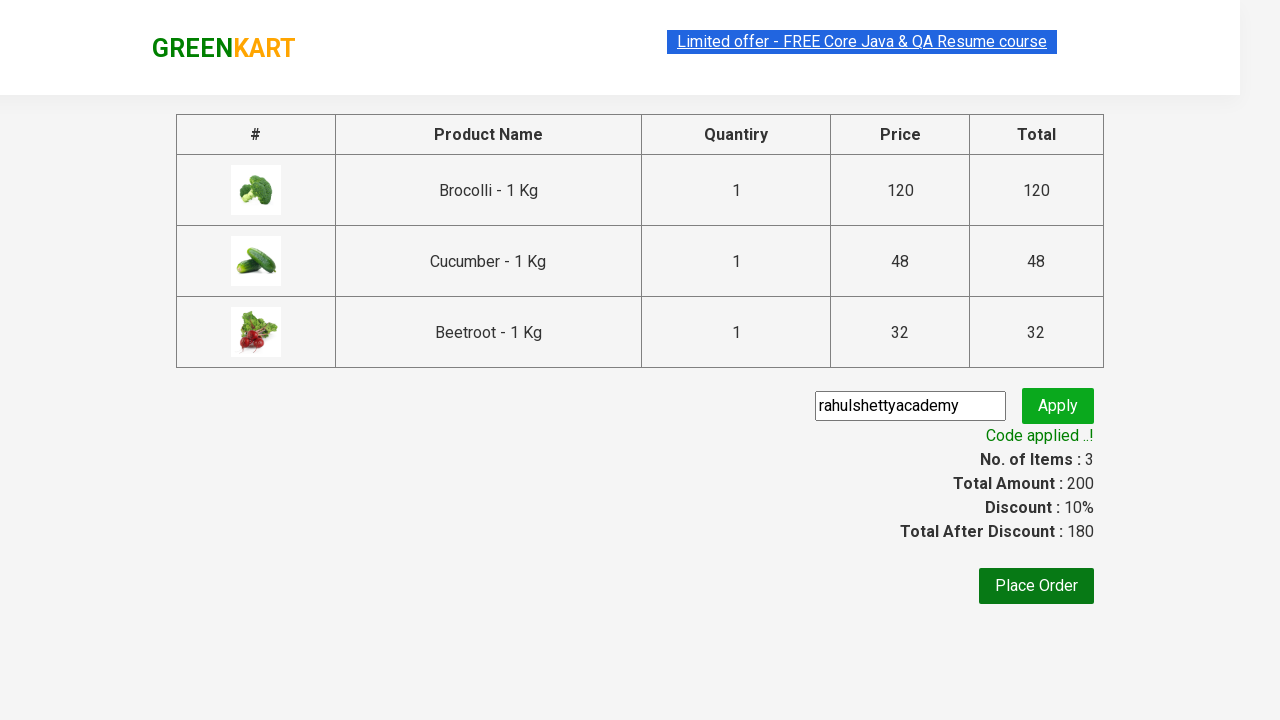